Tests filling out the first name field on the DemoQA automation practice form page

Starting URL: https://demoqa.com/automation-practice-form

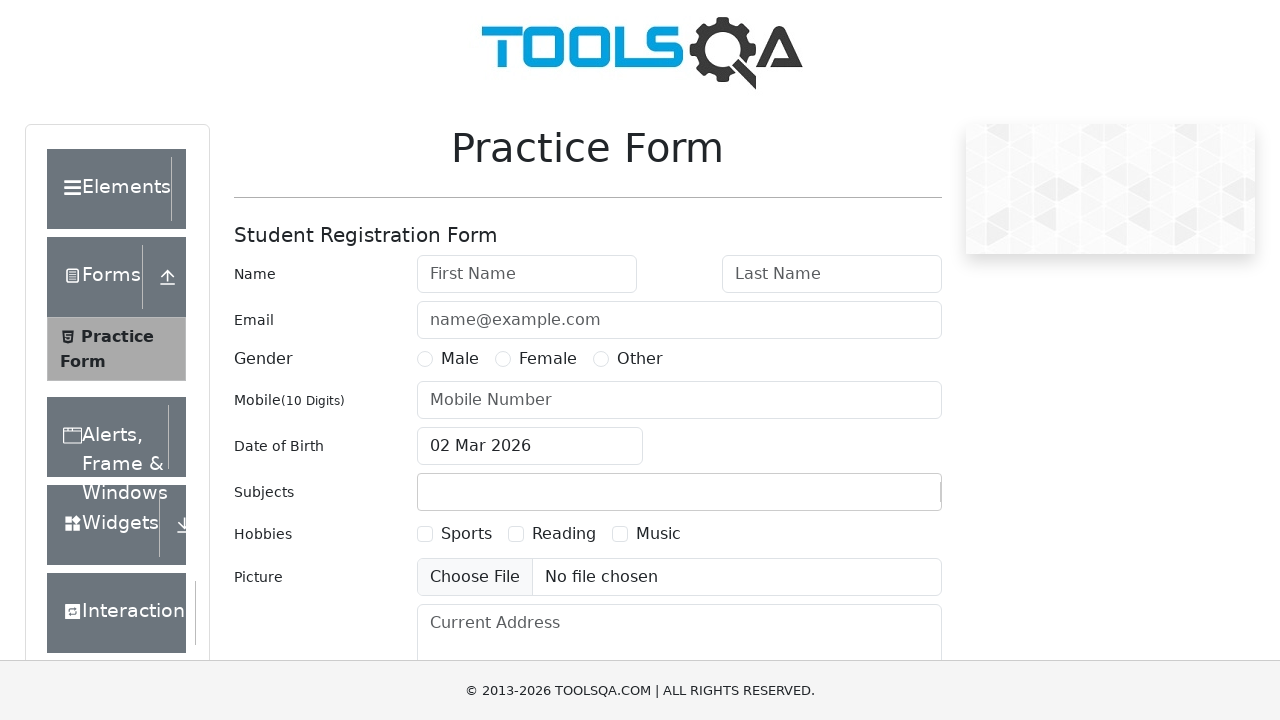

Navigated to DemoQA automation practice form page
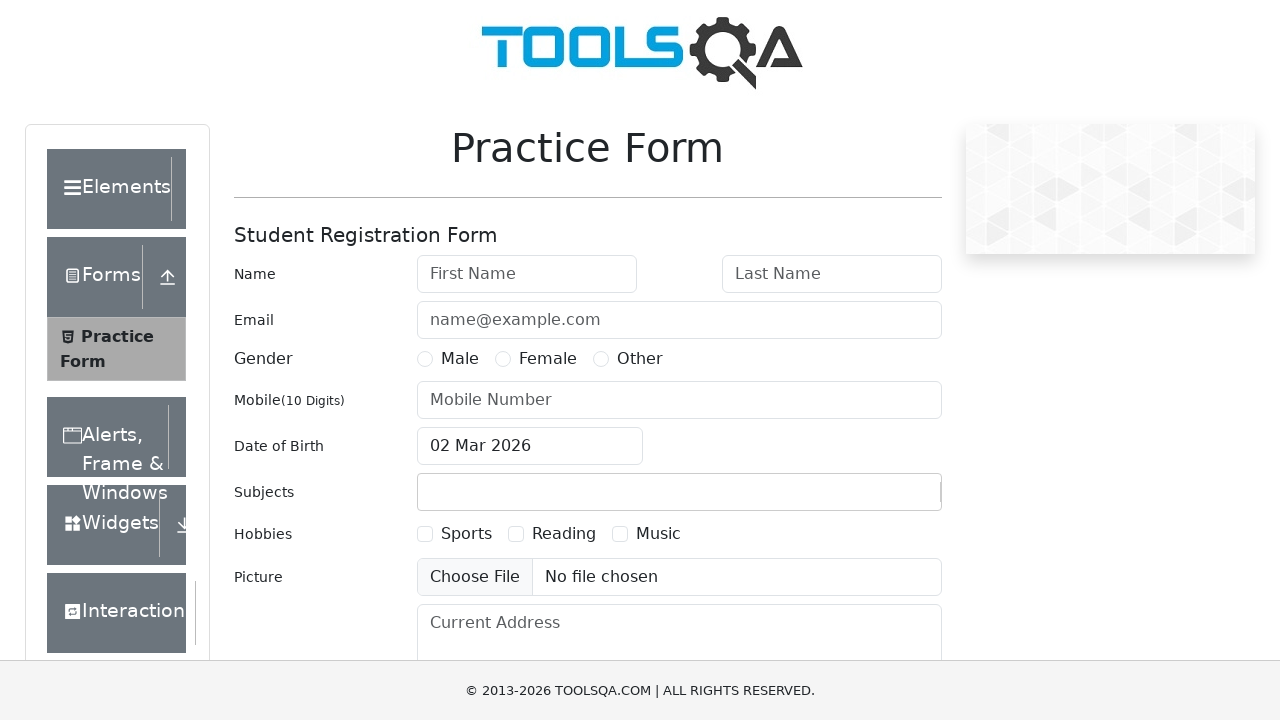

Filled first name field with 'Daniela' on #firstName
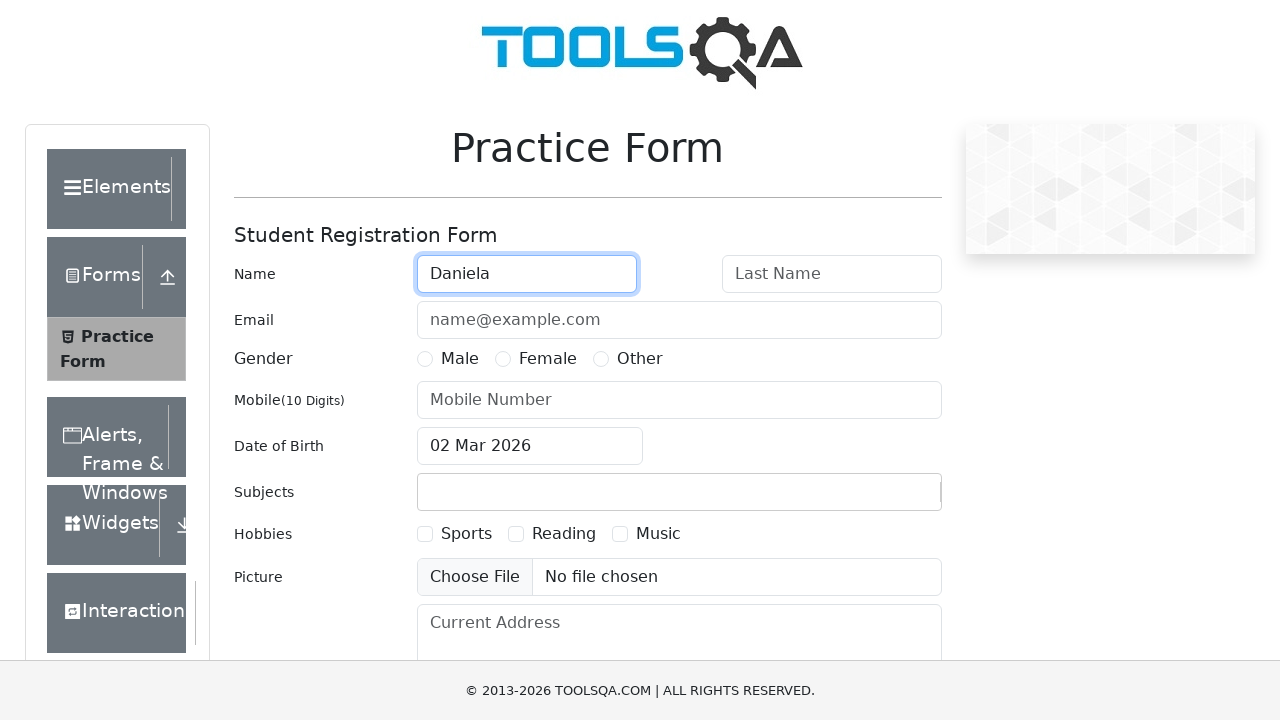

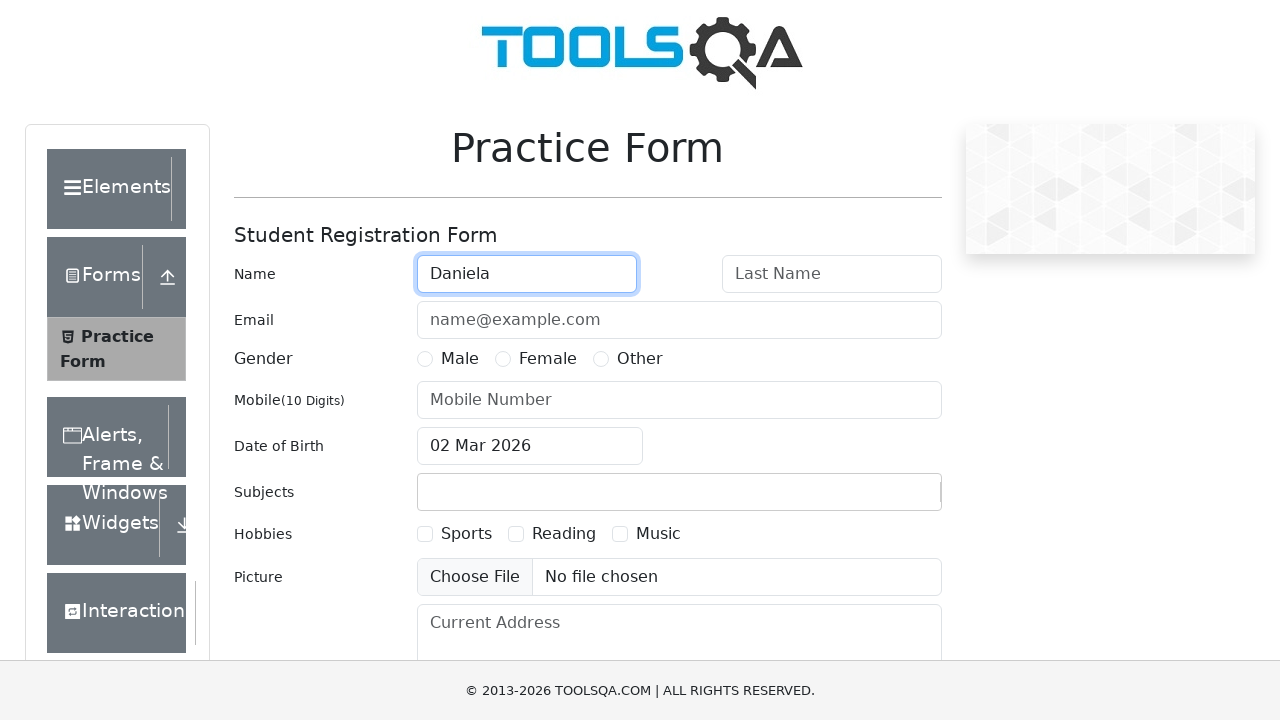